Tests drag and drop functionality by dragging an image to a target area

Starting URL: https://seleniumbase.io/other/drag_and_drop

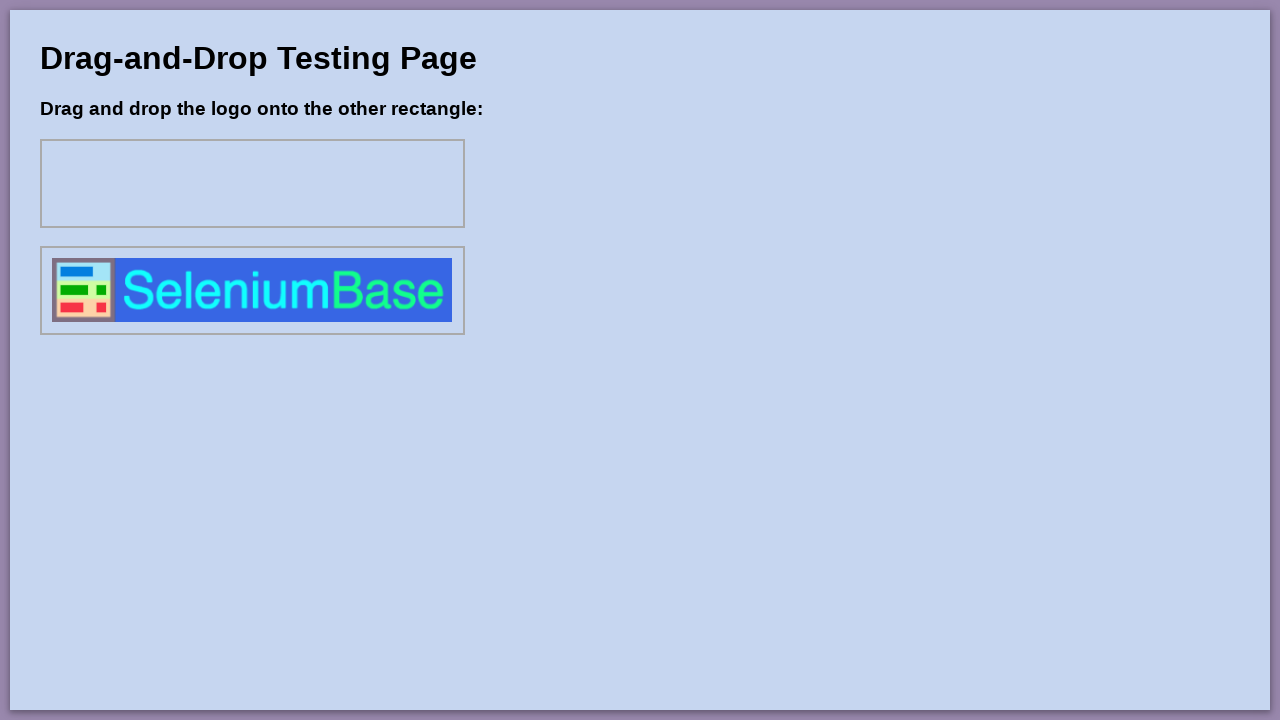

Located the drag image element with id 'drag1'
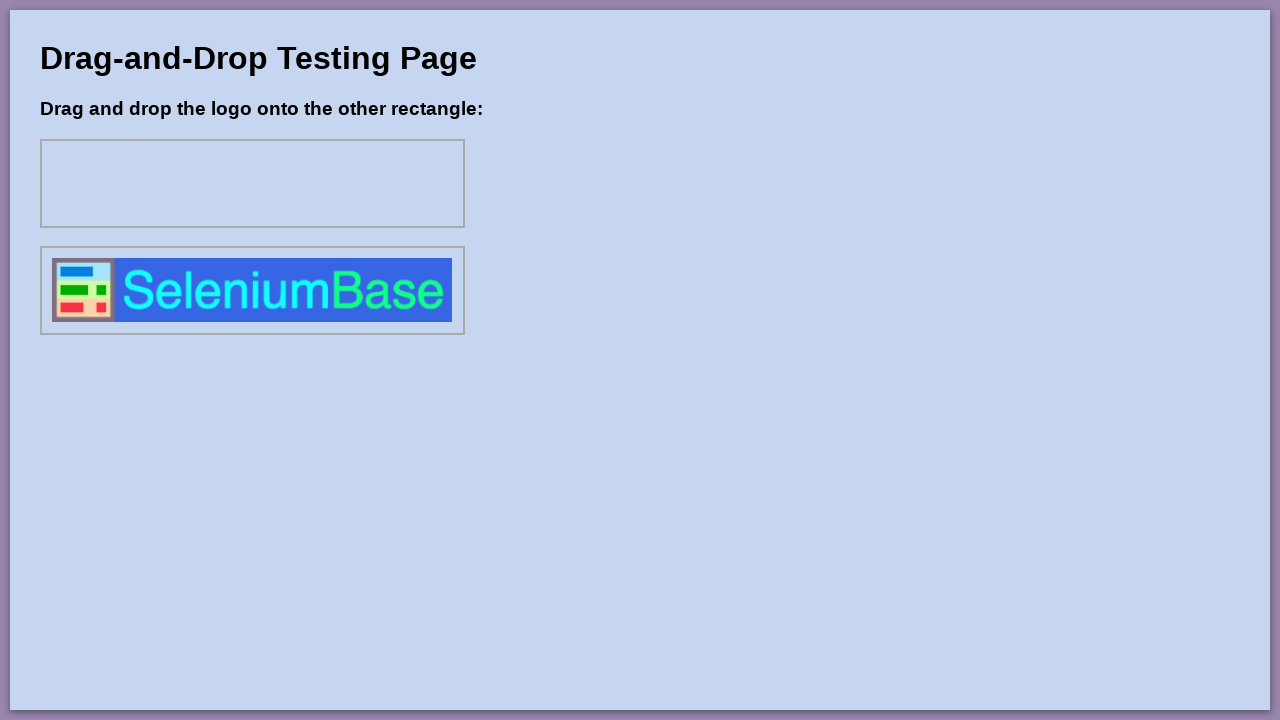

Located the target drop area with id 'div1'
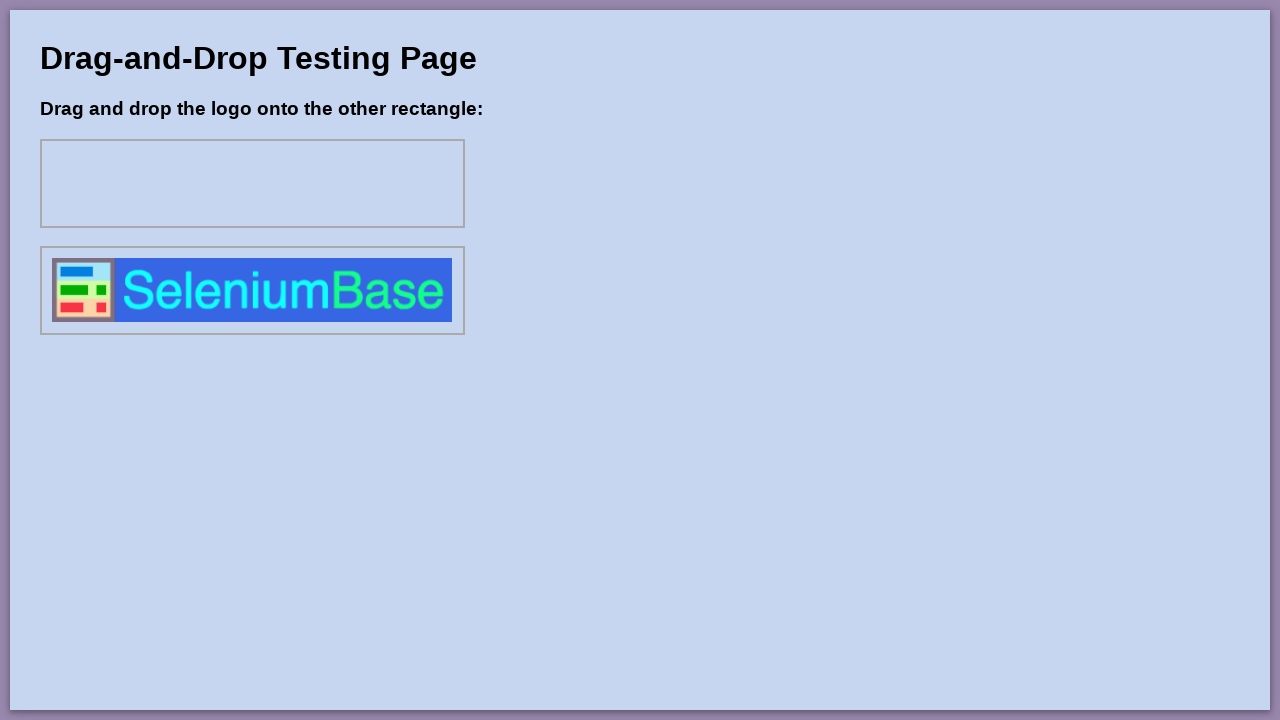

Dragged image element to target drop area at (252, 184)
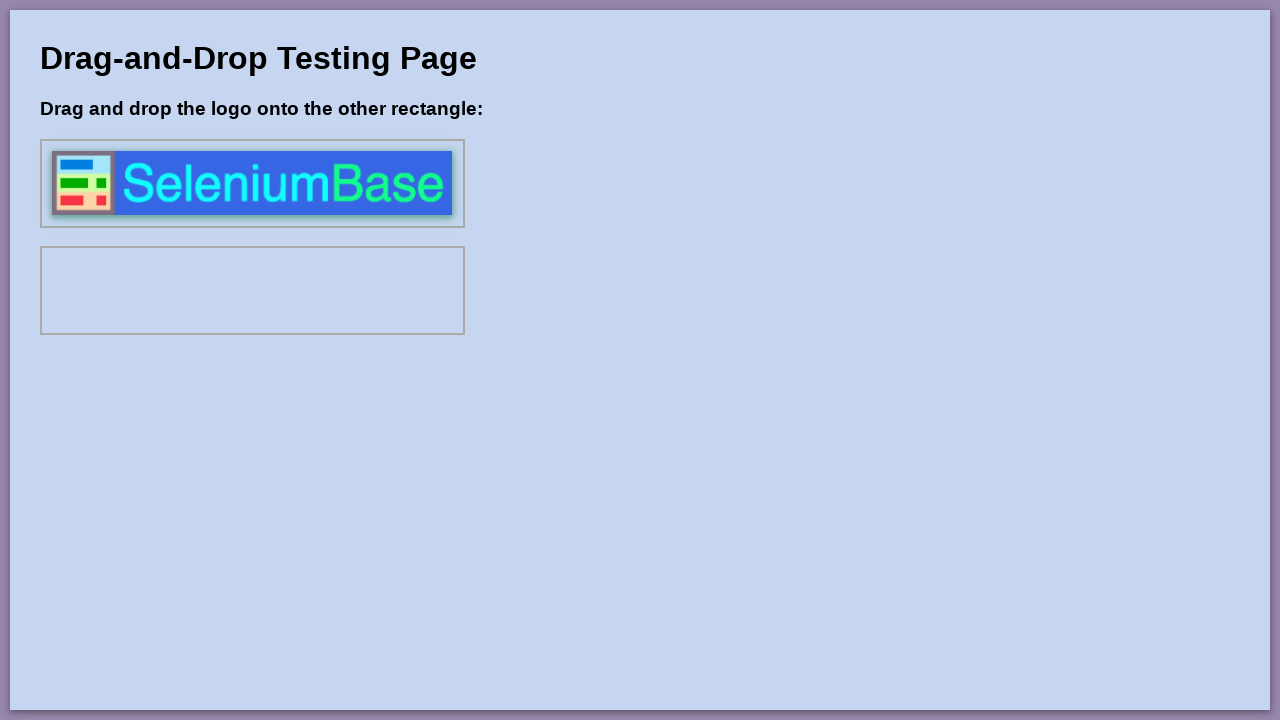

Located the image element inside the target div to verify drop
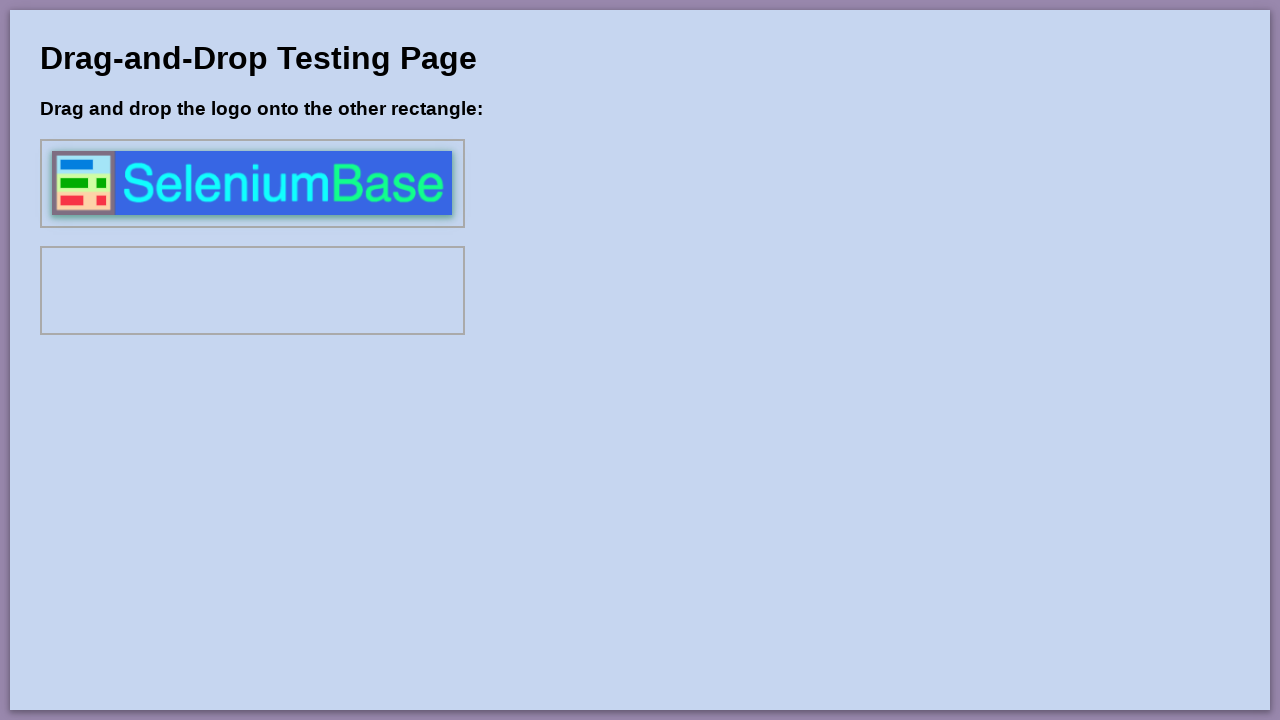

Verified that the image is now visible inside the target div
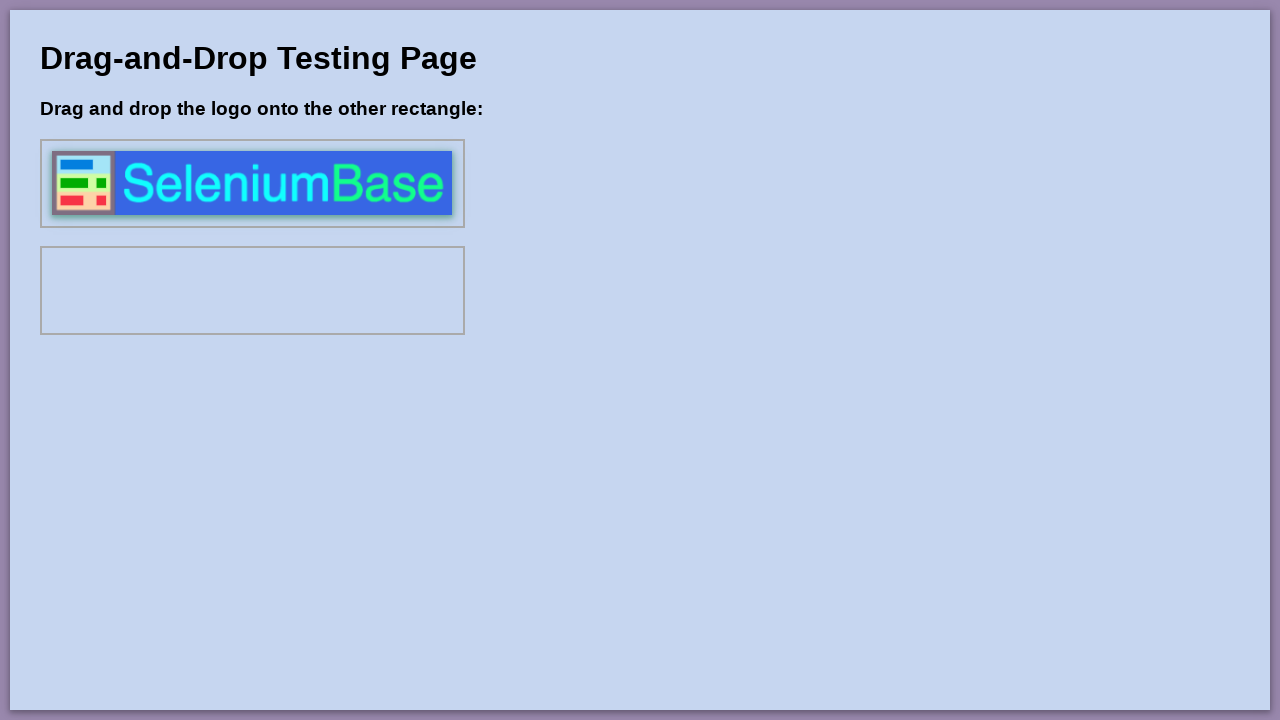

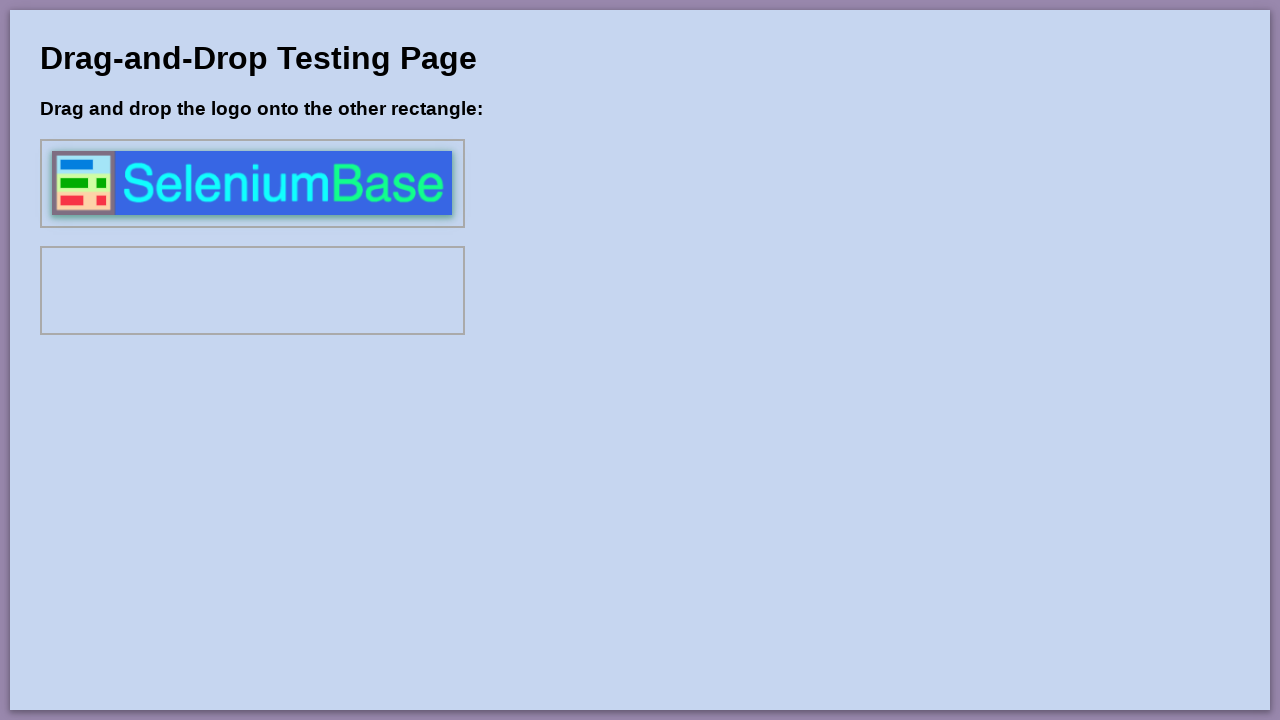